Tests enabling and disabling an input field by clicking the disable and enable buttons

Starting URL: https://codenboxautomationlab.com/practice/

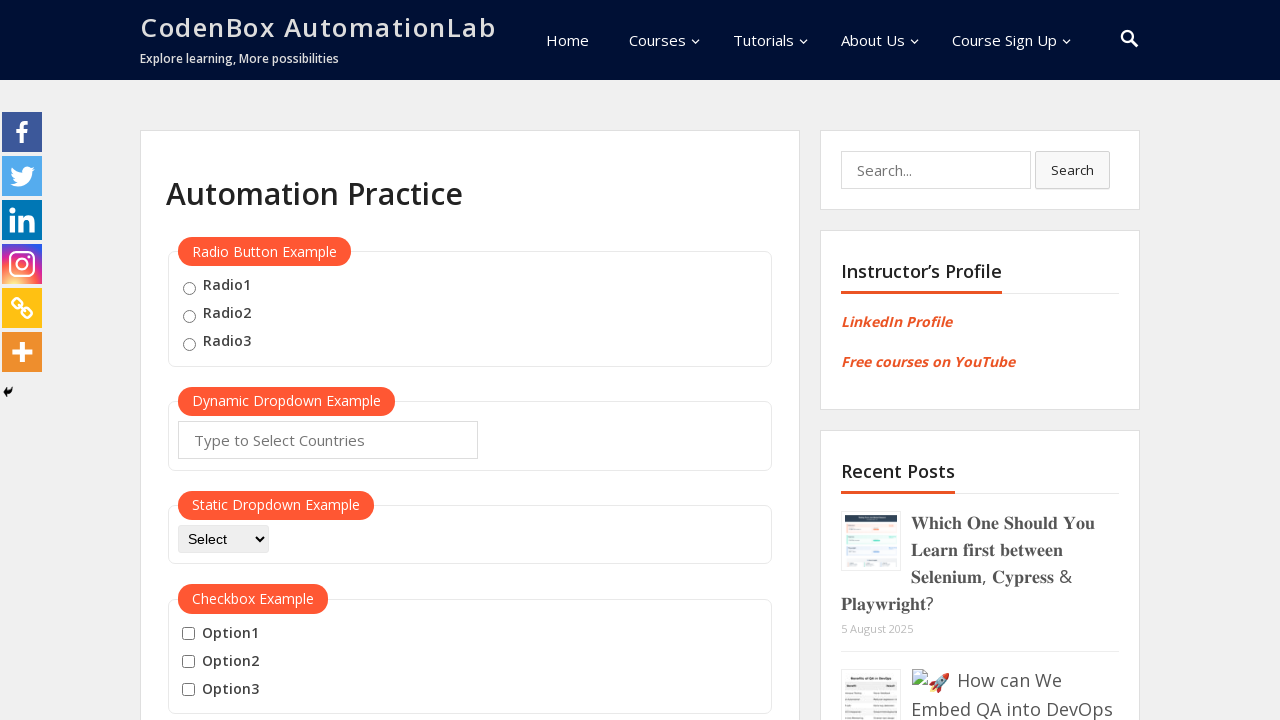

Scrolled down to view the input field controls
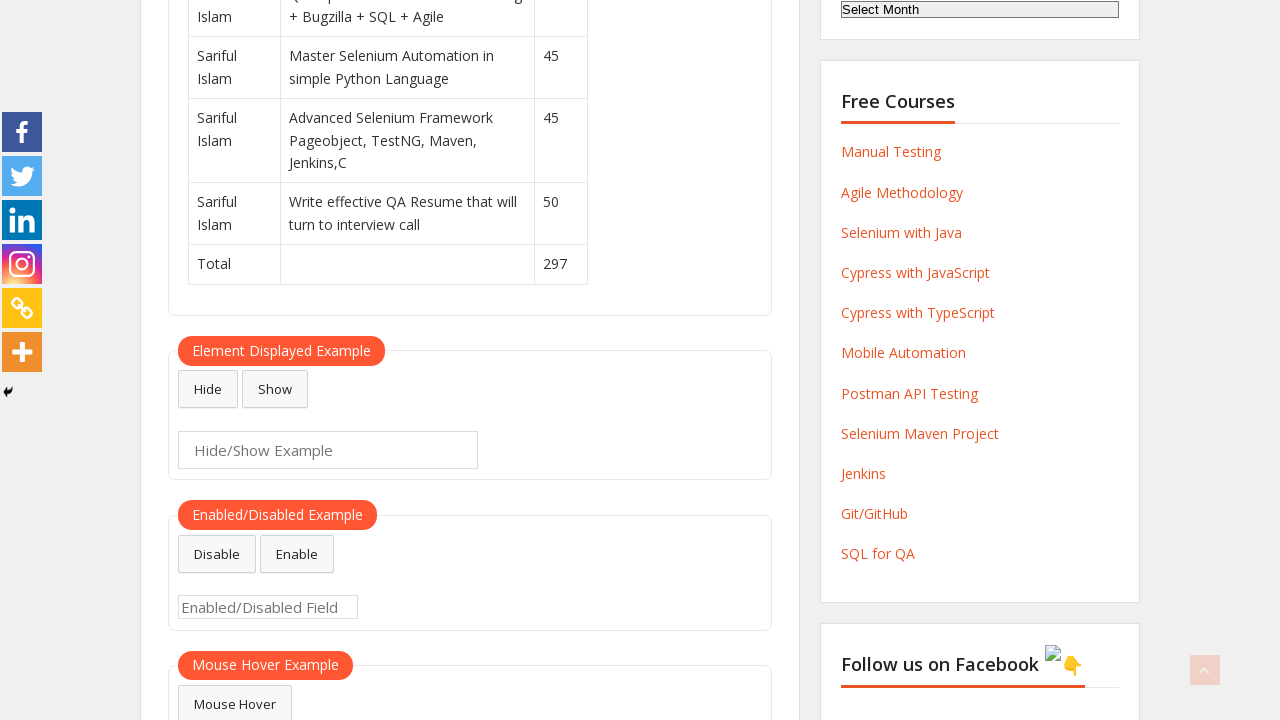

Clicked the disable button to disable the input field at (217, 554) on #disabled-button
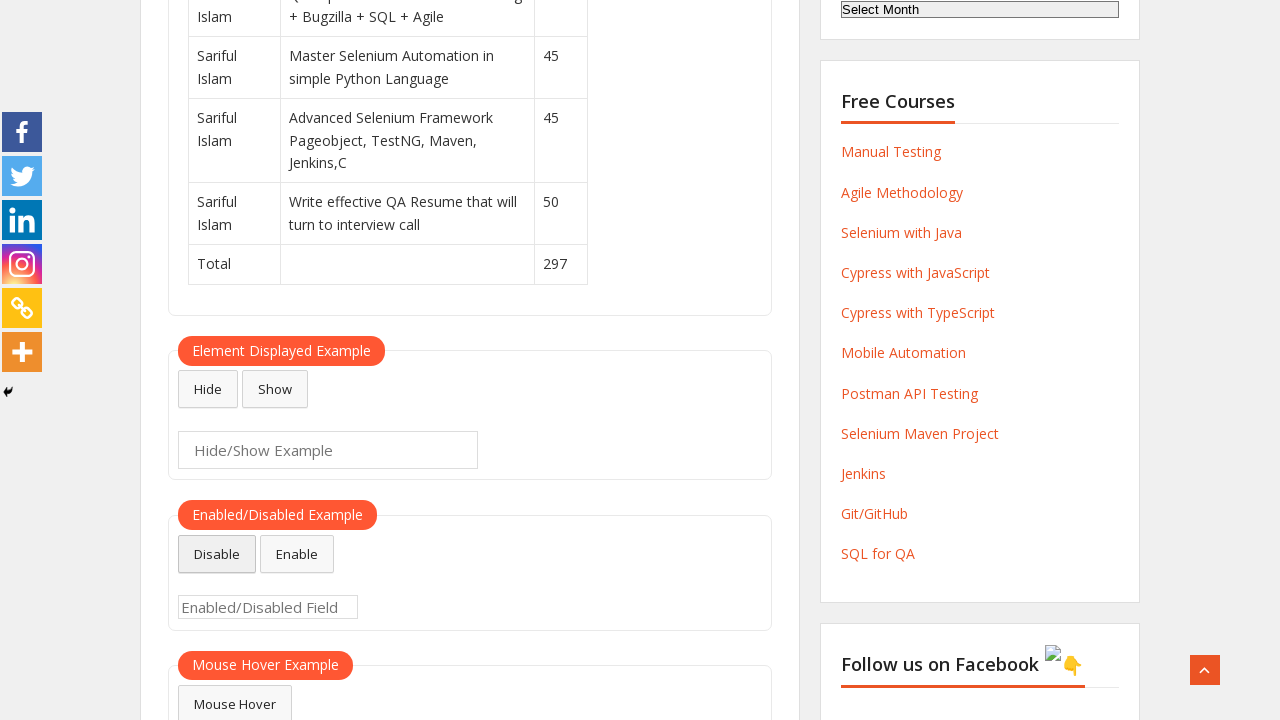

Clicked the enable button to enable the input field at (297, 554) on #enabled-button
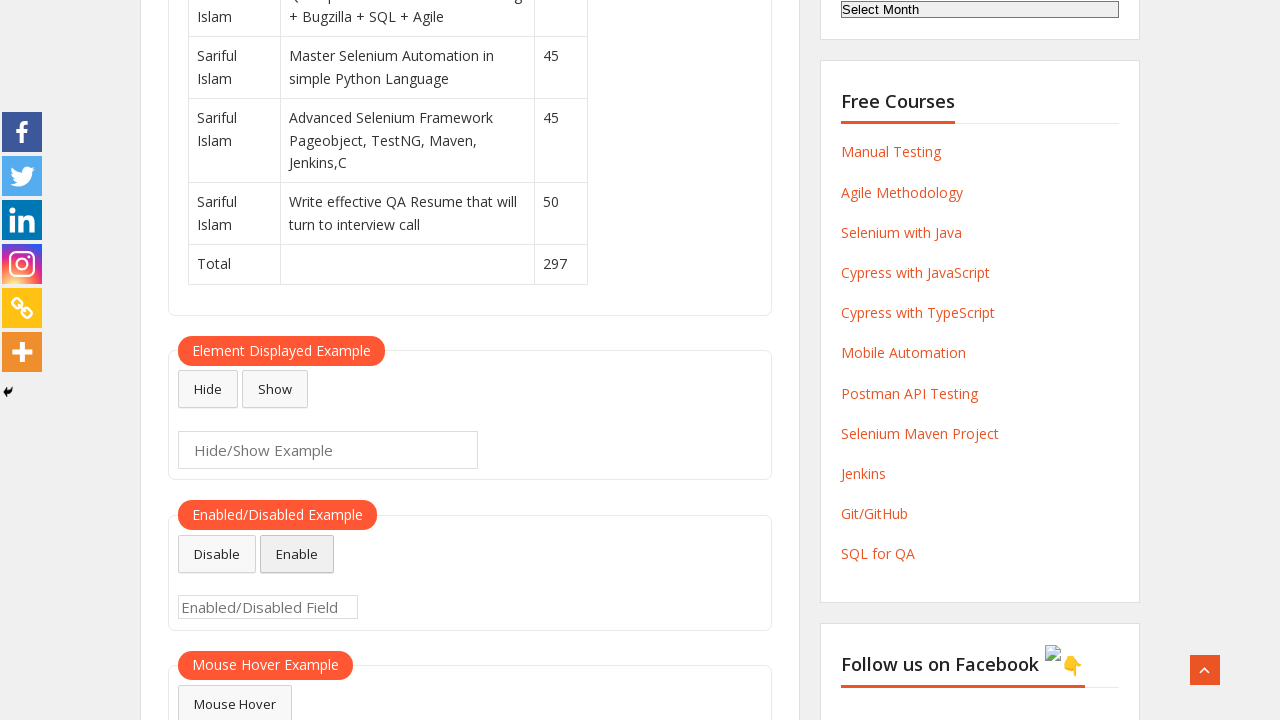

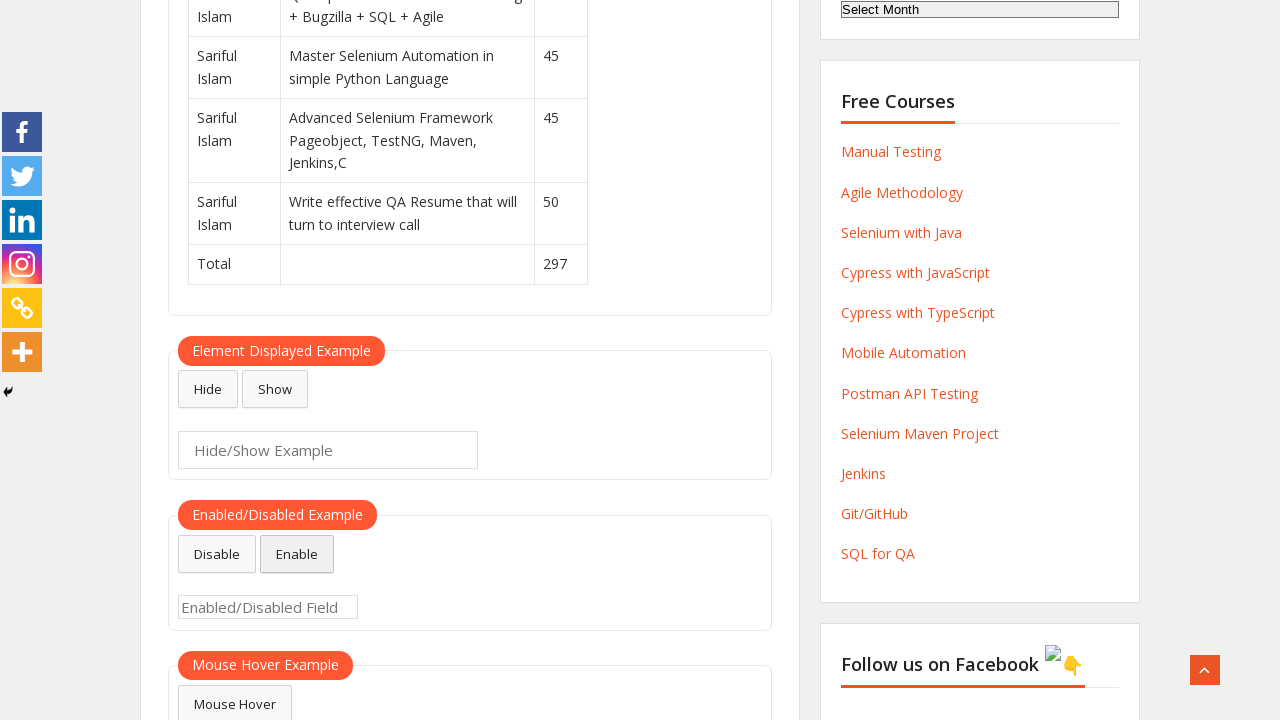